Tests A/B test opt-out by first visiting the main page, adding an opt-out cookie, then navigating to the A/B test page and verifying the opt-out state is shown.

Starting URL: http://the-internet.herokuapp.com

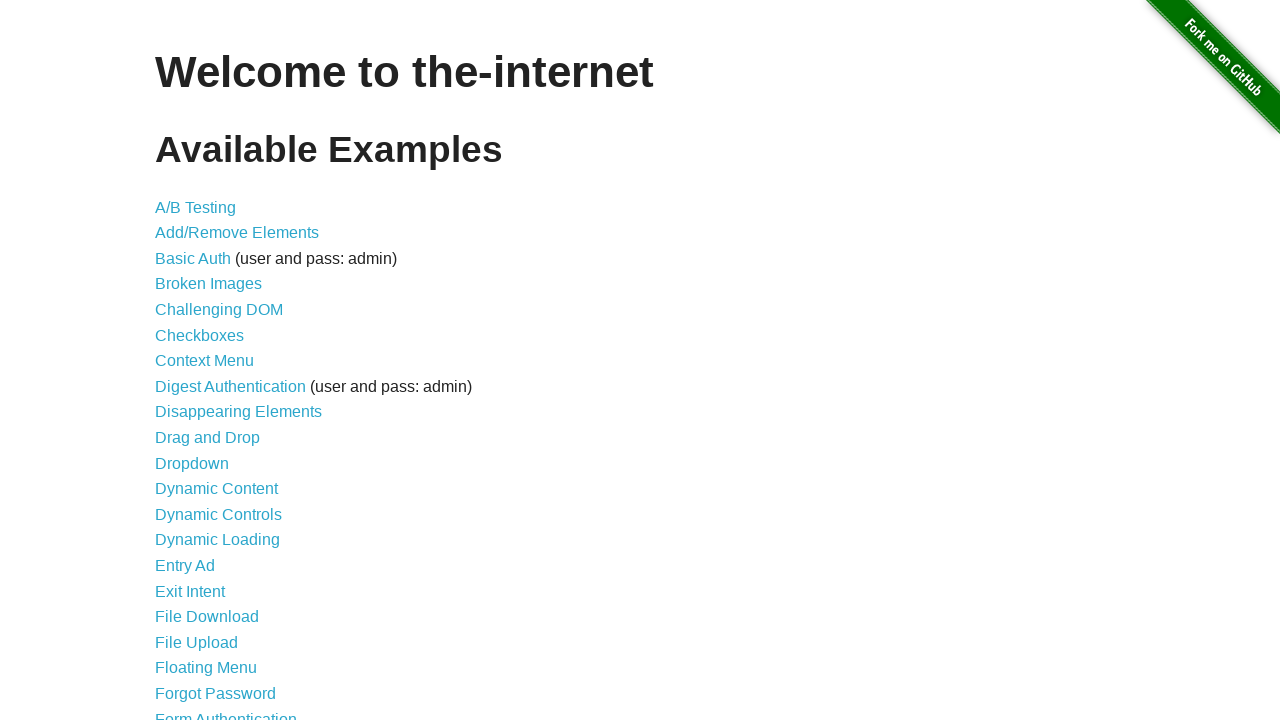

Added optimizelyOptOut cookie to context
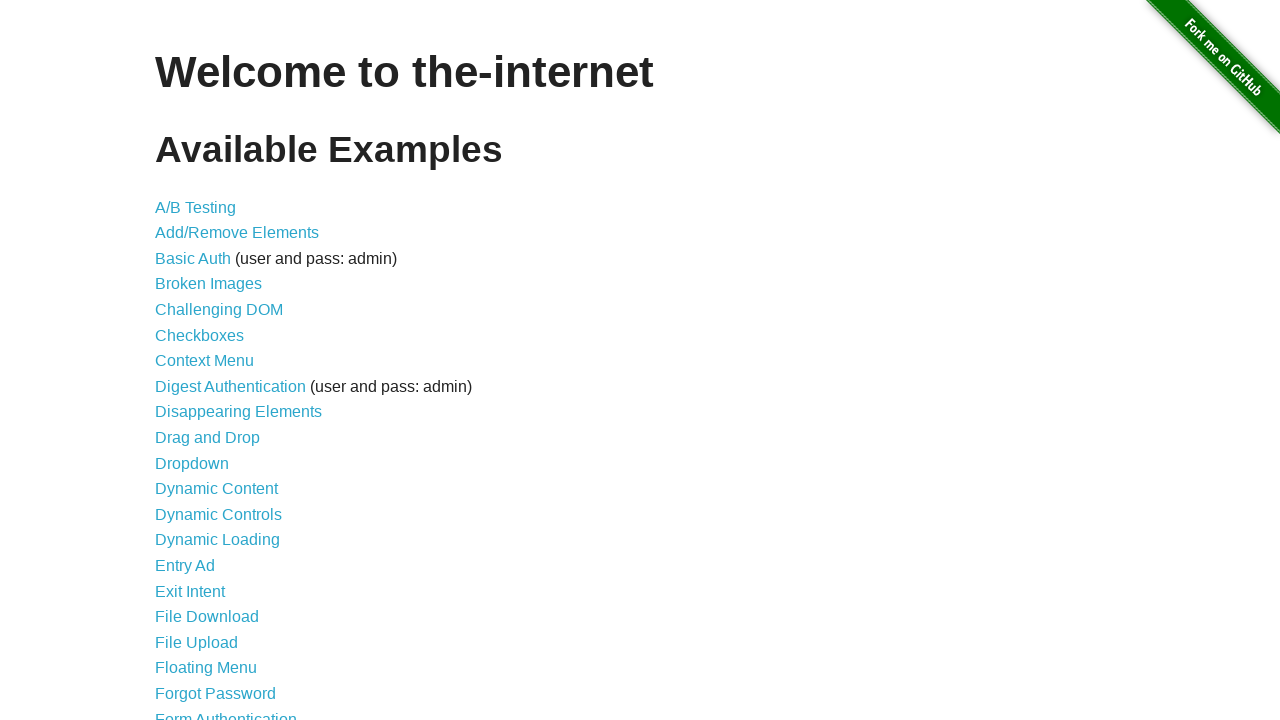

Navigated to A/B test page
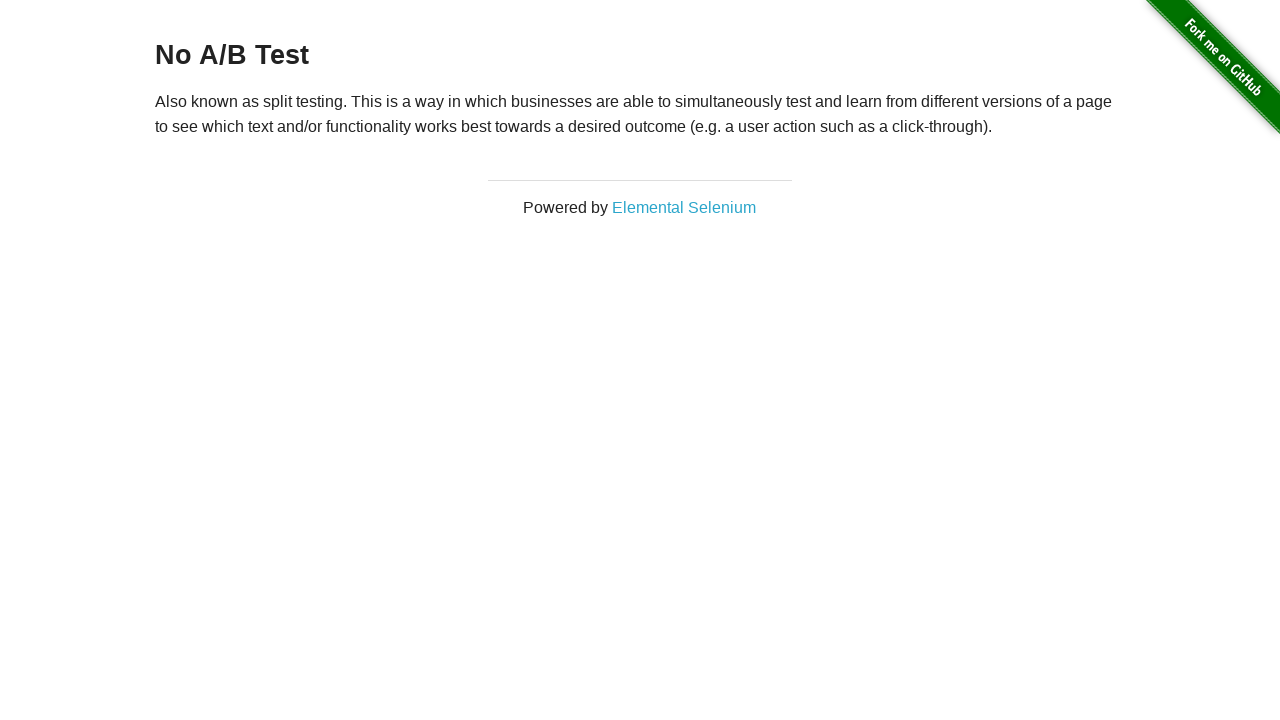

Located h3 heading element
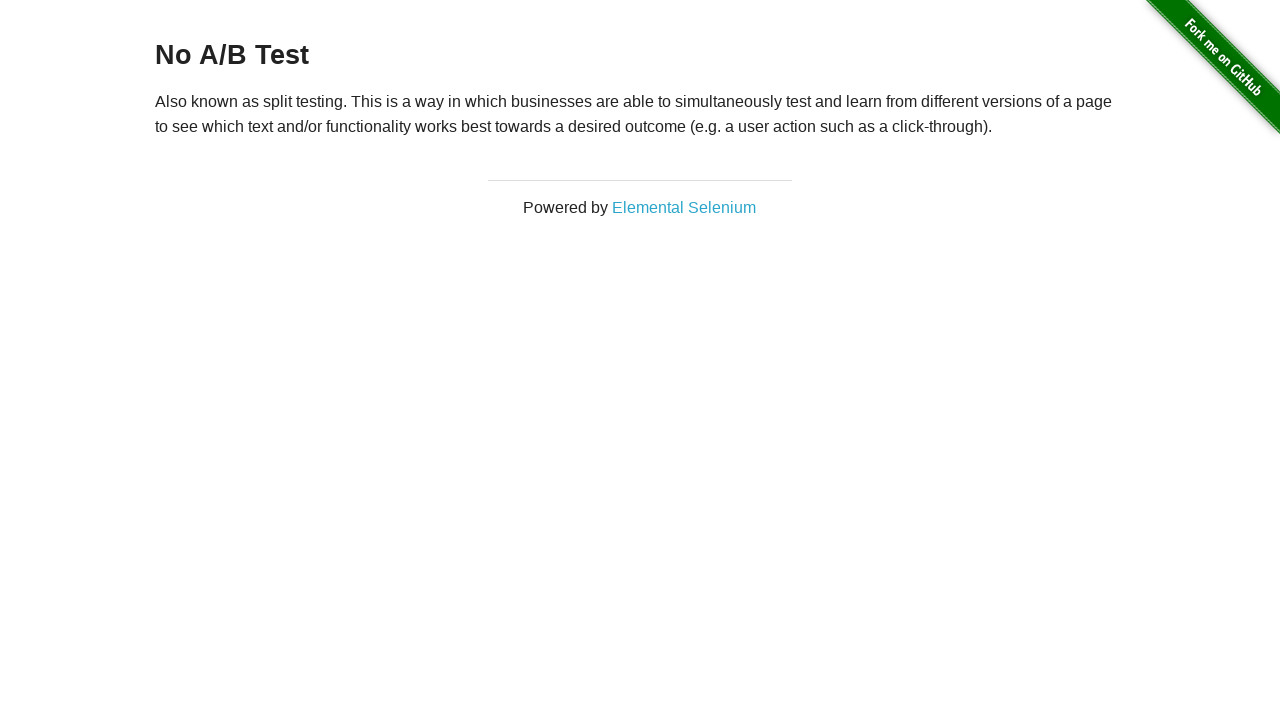

Waited for h3 heading to be visible
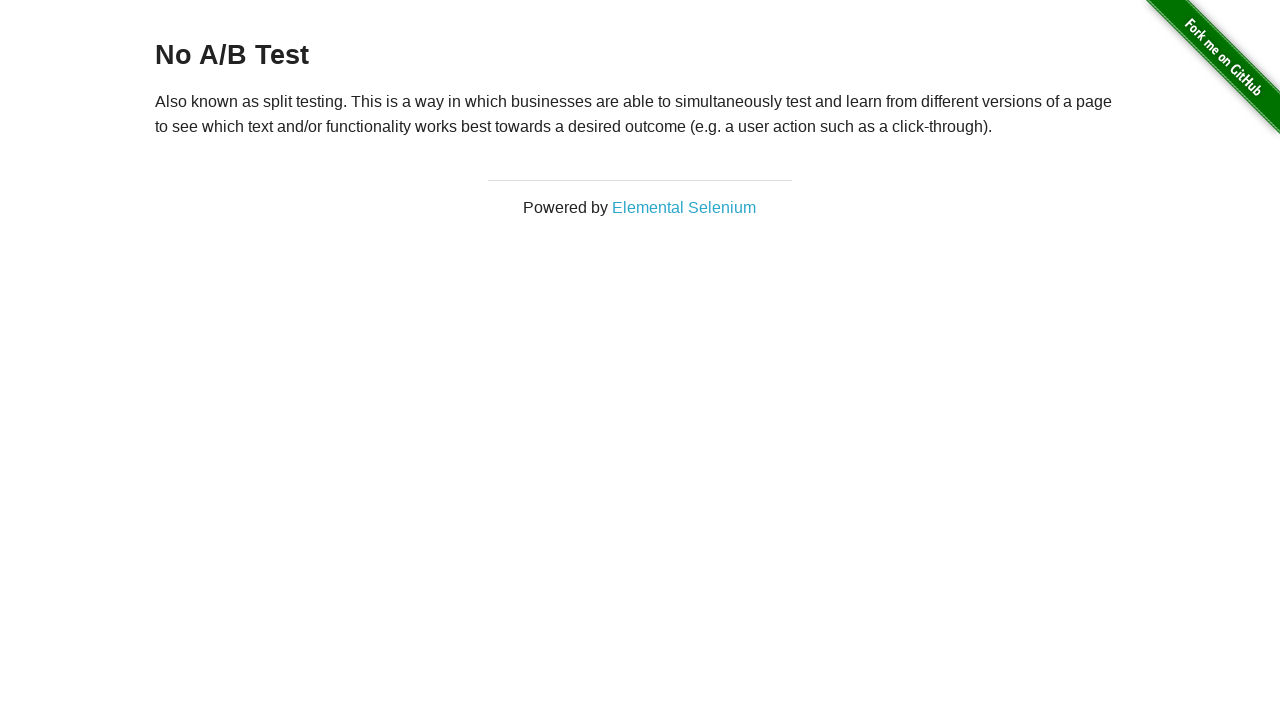

Extracted heading text: 'No A/B Test'
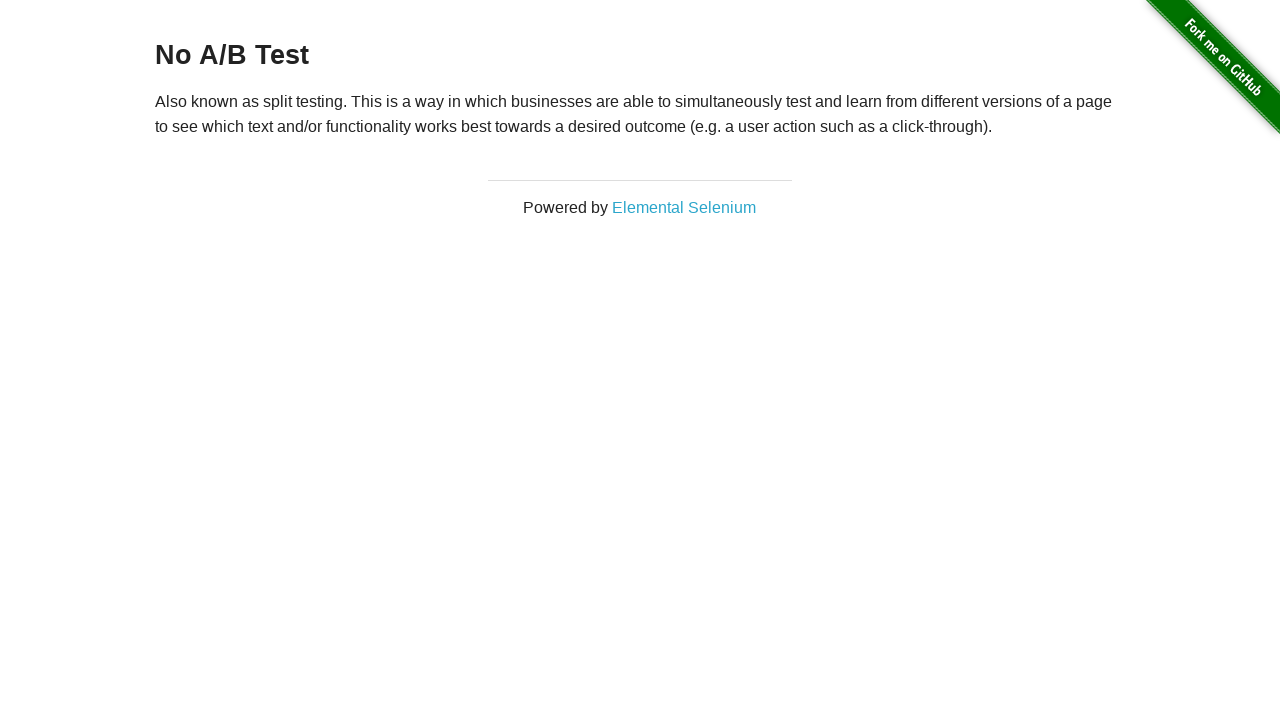

Verified heading text equals 'No A/B Test' - opt-out state confirmed
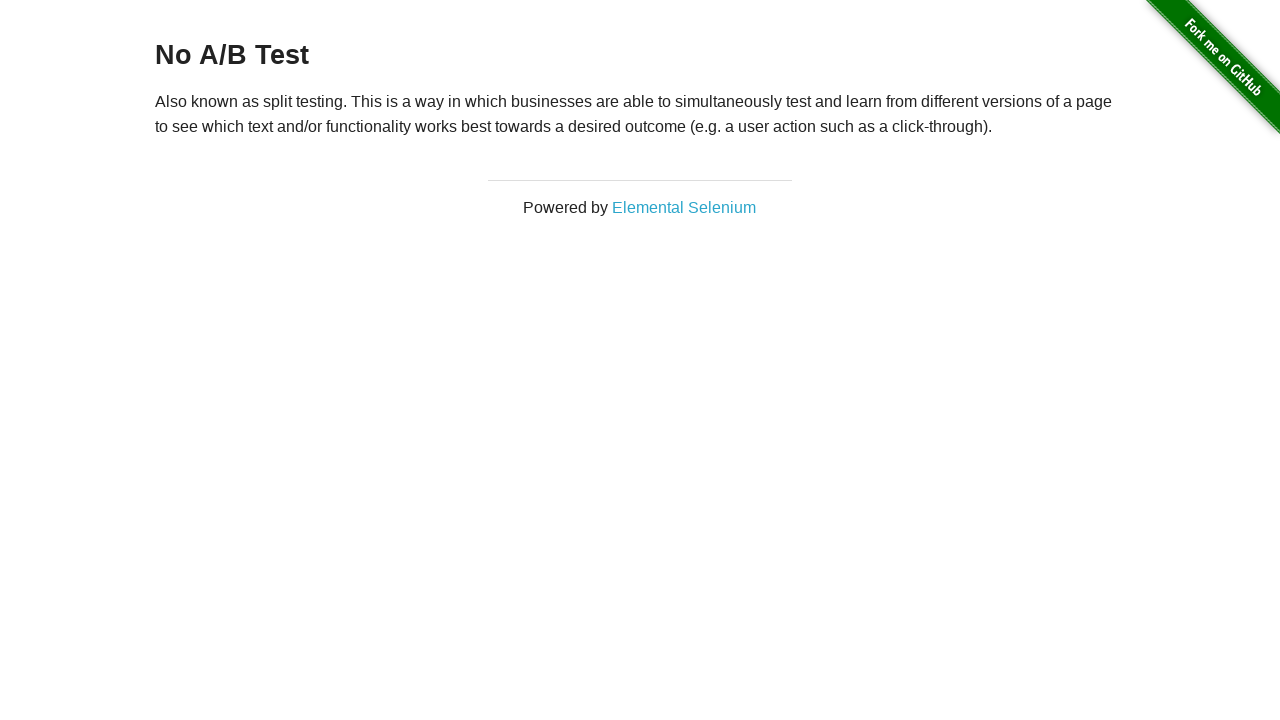

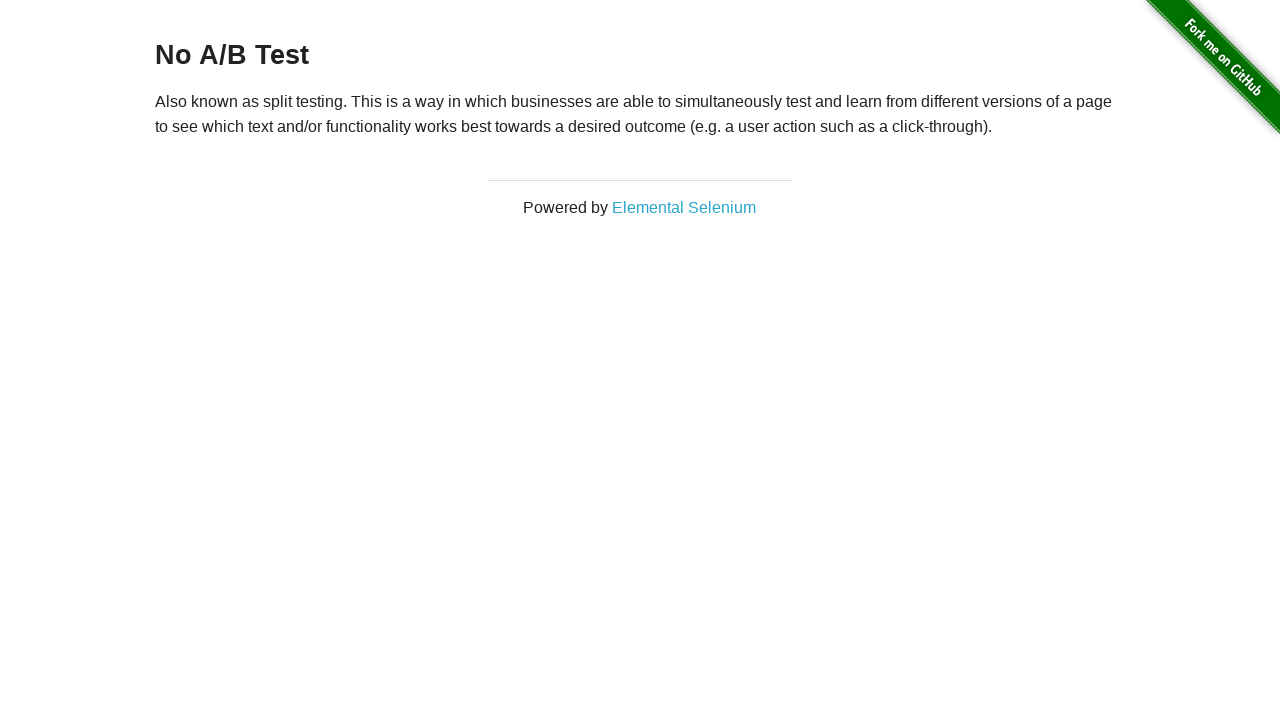